Tests file download page by verifying download links are present

Starting URL: http://the-internet.herokuapp.com/download

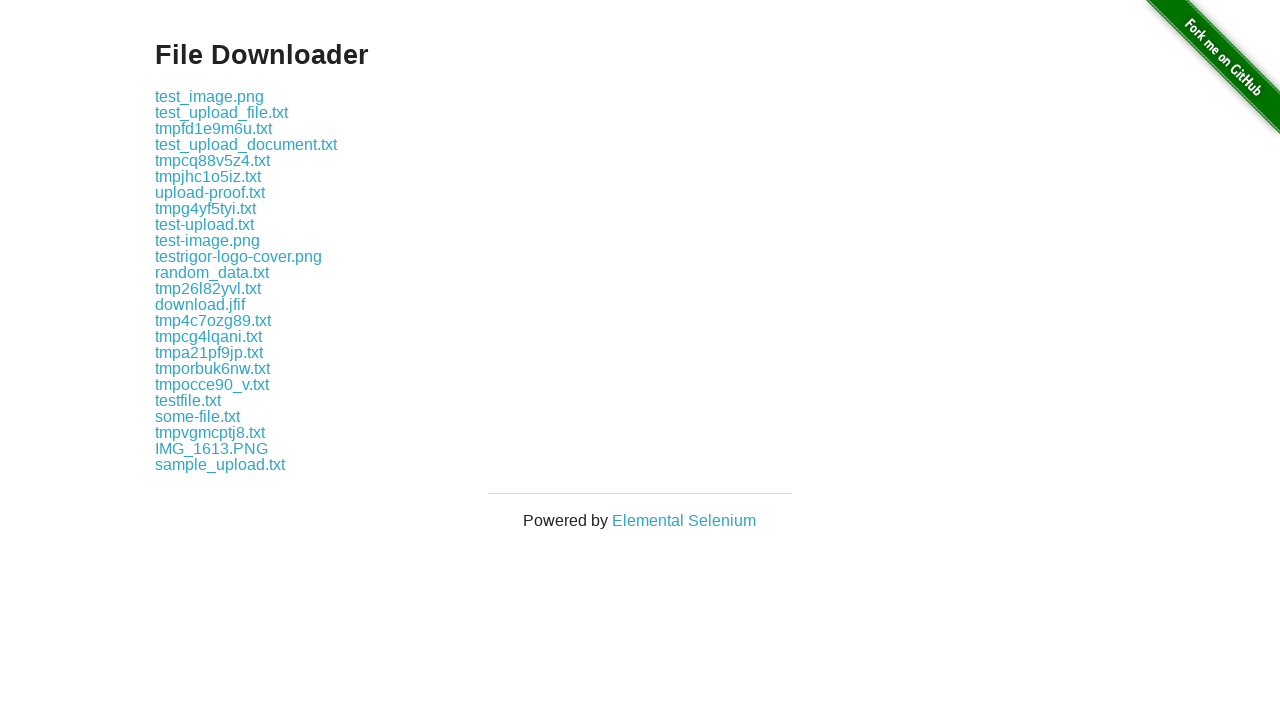

Waited for download links to be present on the page
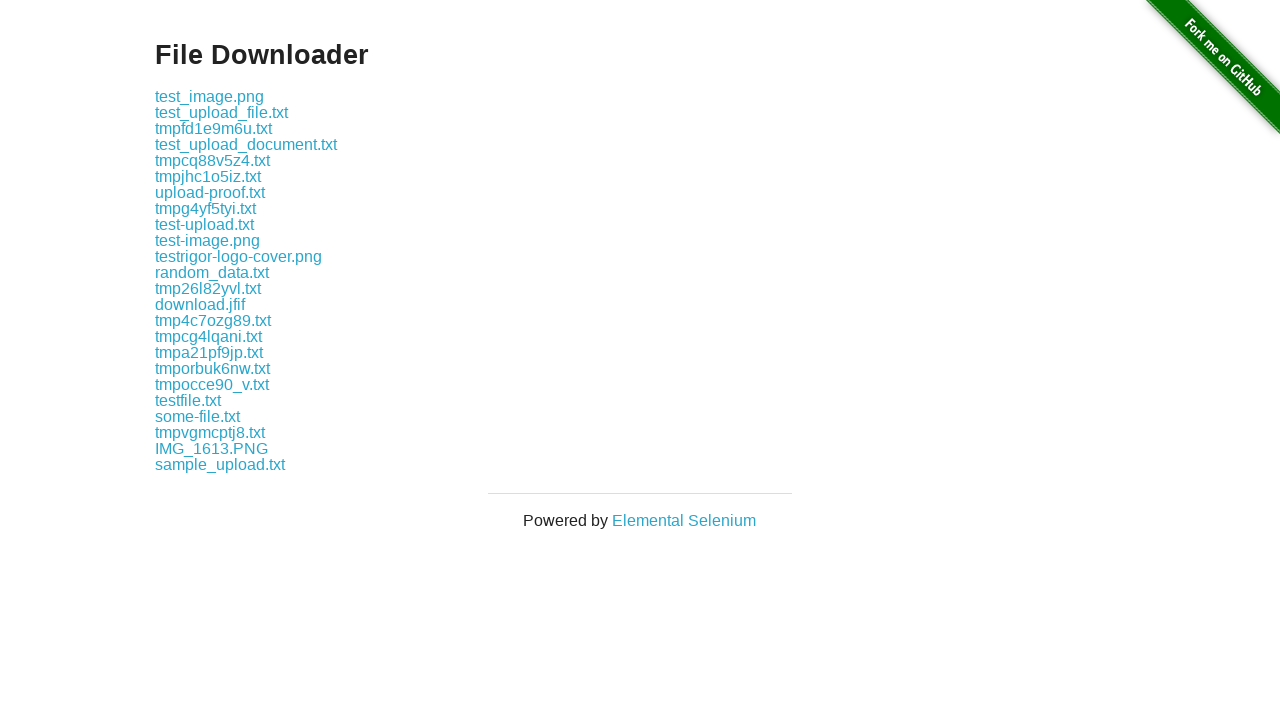

Clicked the first download link at (210, 96) on .example a >> nth=0
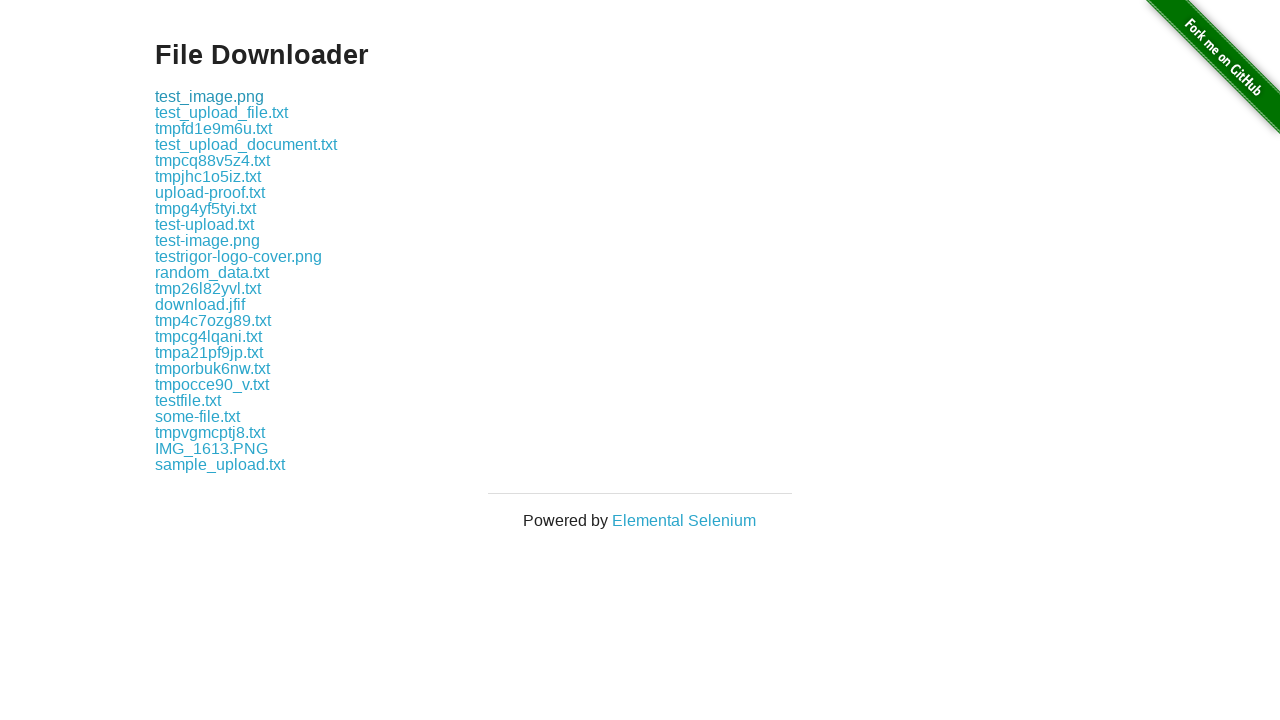

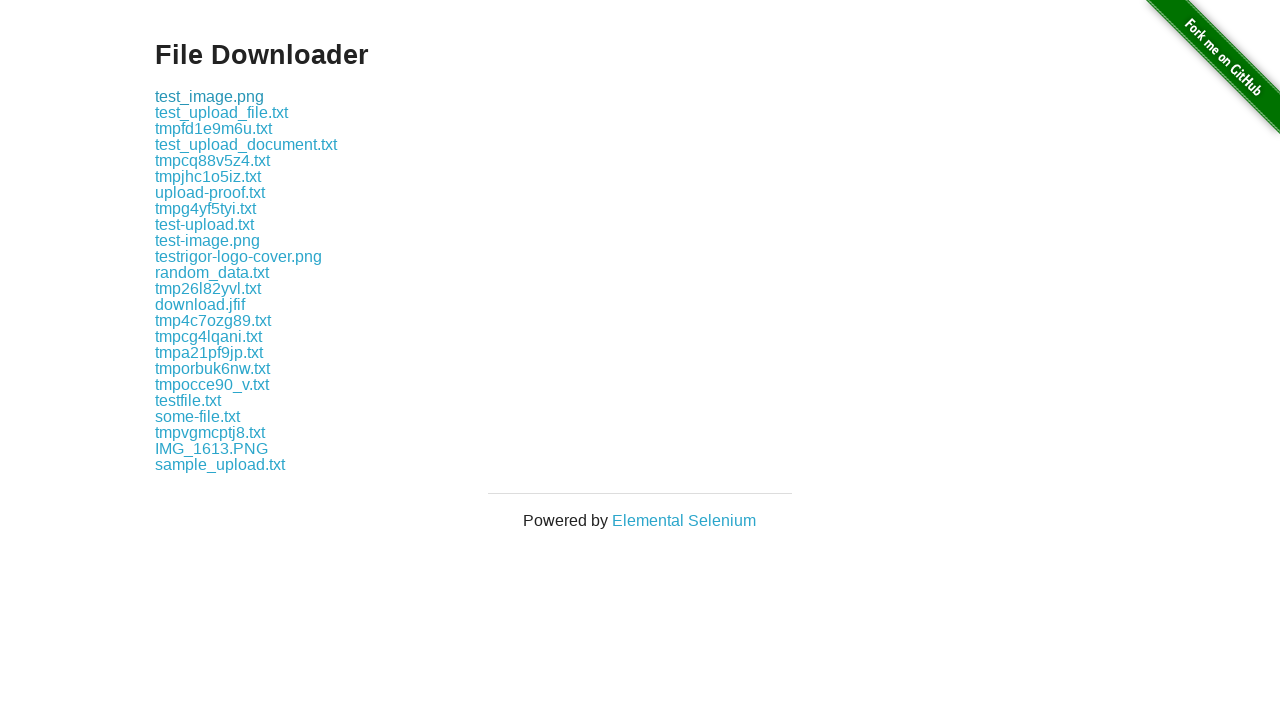